Tests the text input functionality by entering a new button name and clicking the button to update its text

Starting URL: http://uitestingplayground.com/textinput

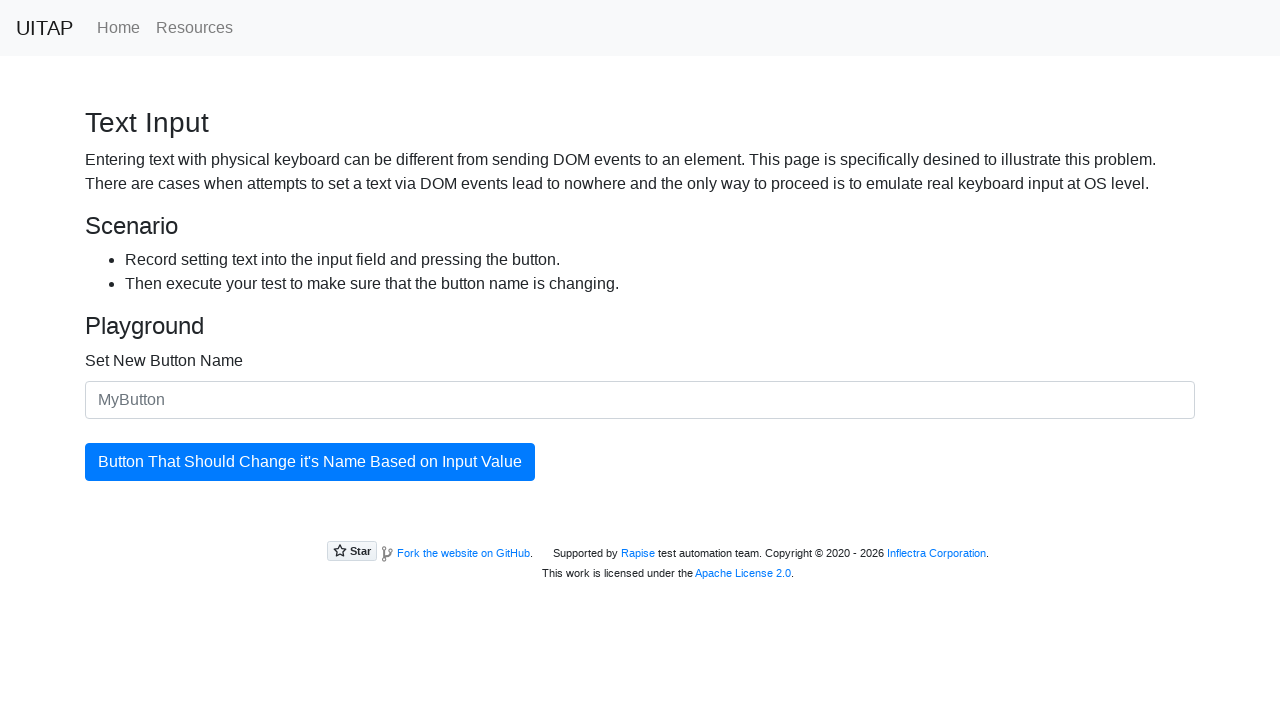

Filled text input field with new button name 'SkyPro' on #newButtonName
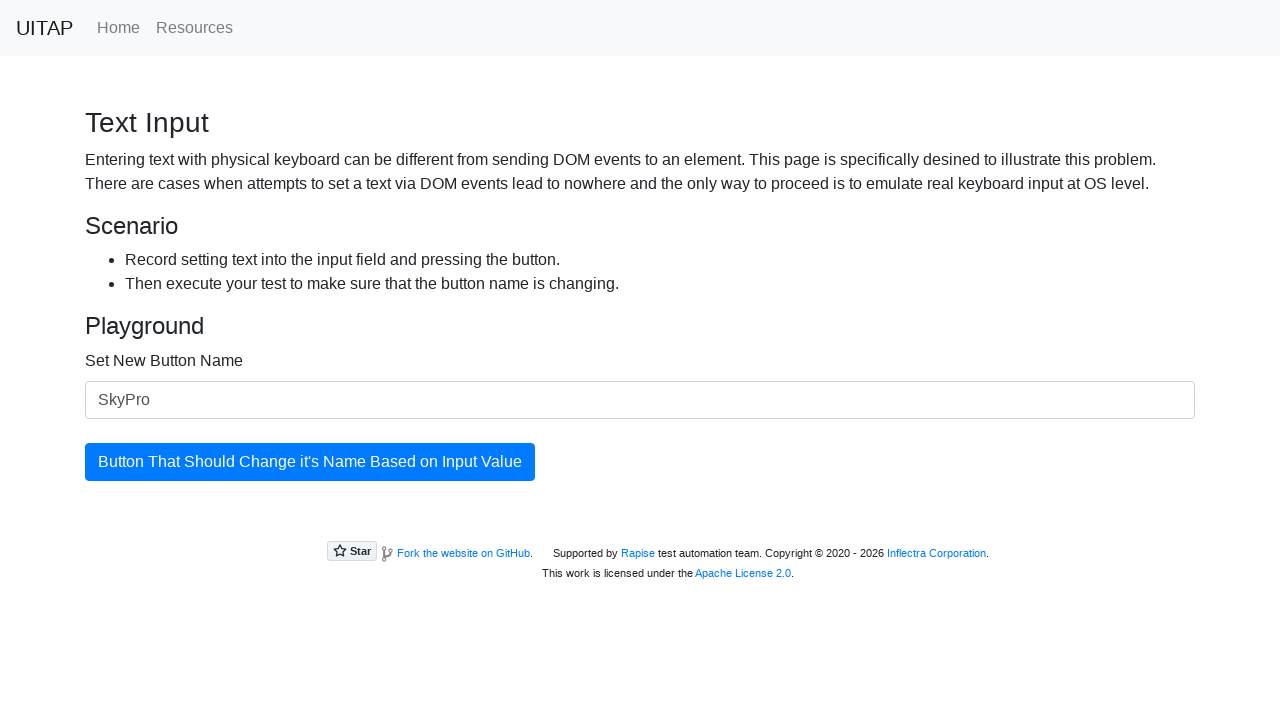

Clicked the button to update its text at (310, 462) on #updatingButton
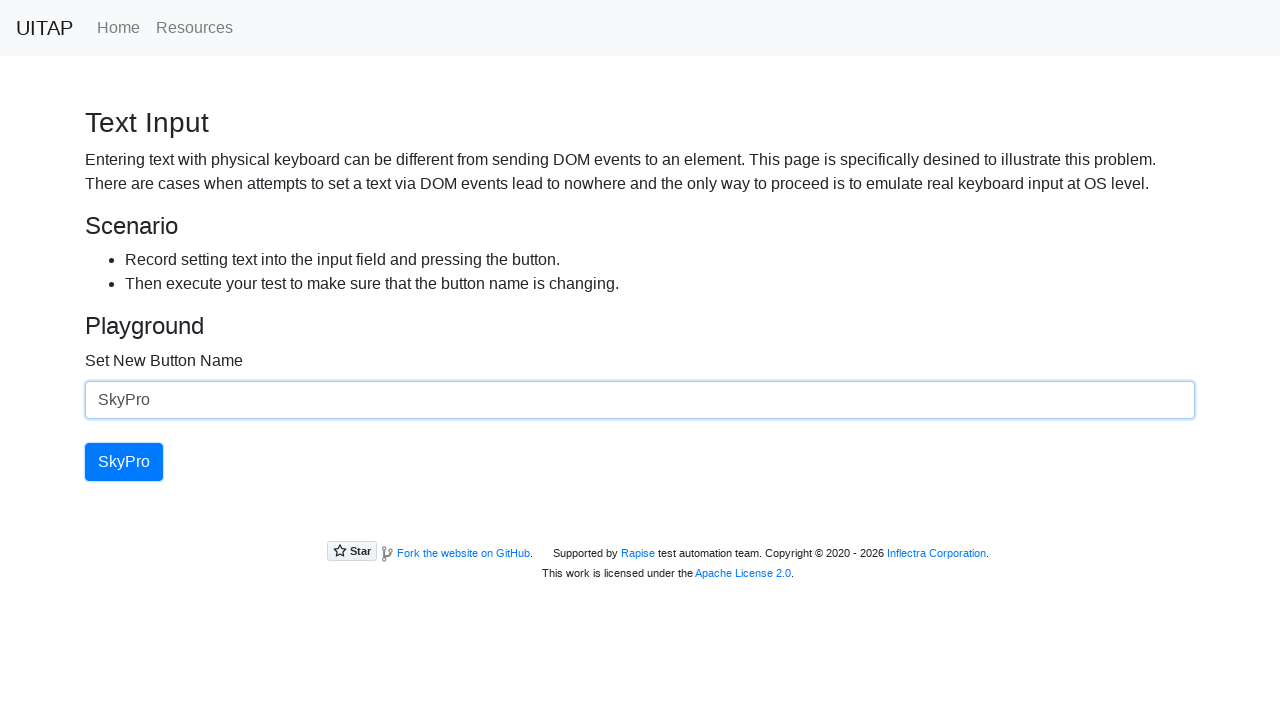

Verified button text has been updated to 'SkyPro'
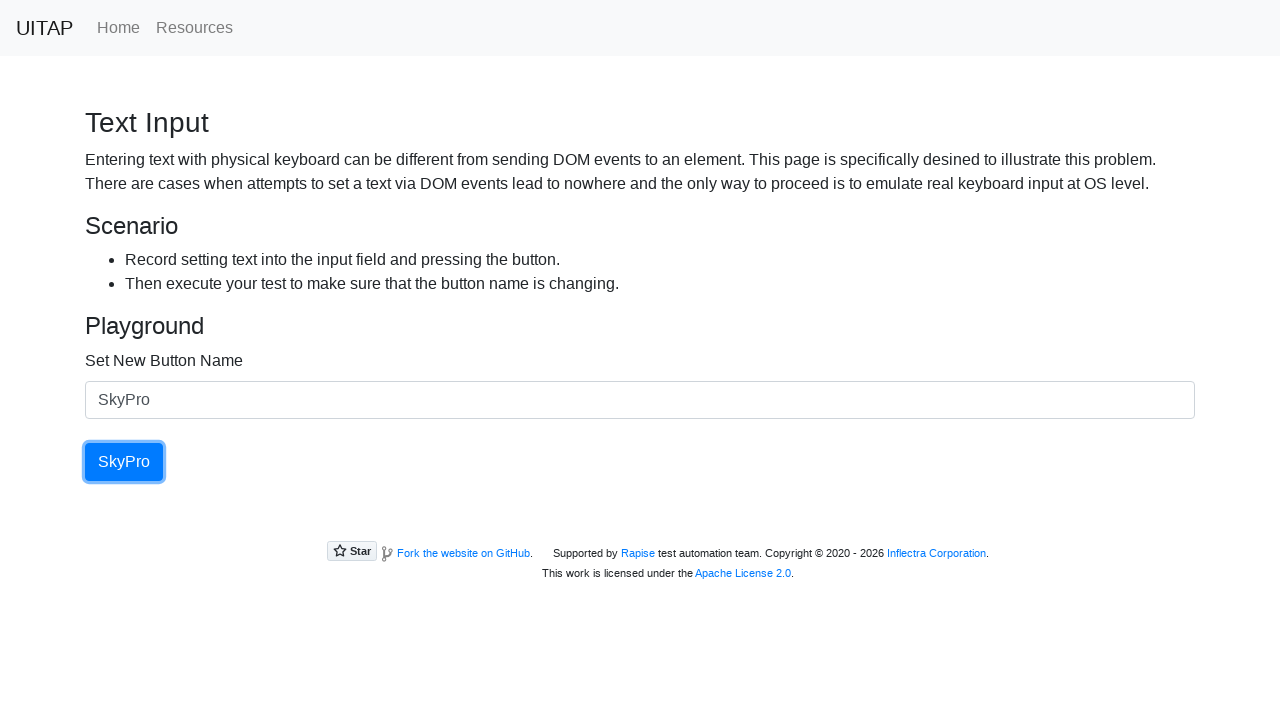

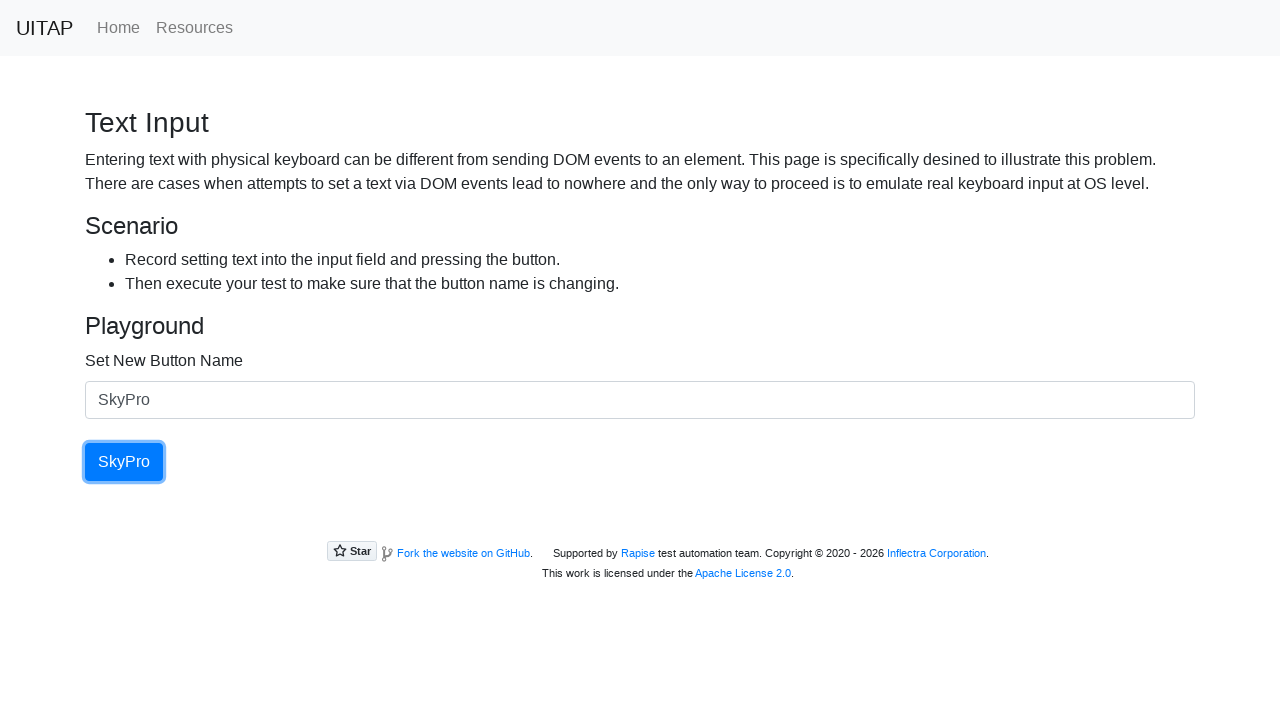